Tests a registration form by filling in first name, address, phone number, selecting gender and hobby, then submitting the form.

Starting URL: https://demo.automationtesting.in/Register.html

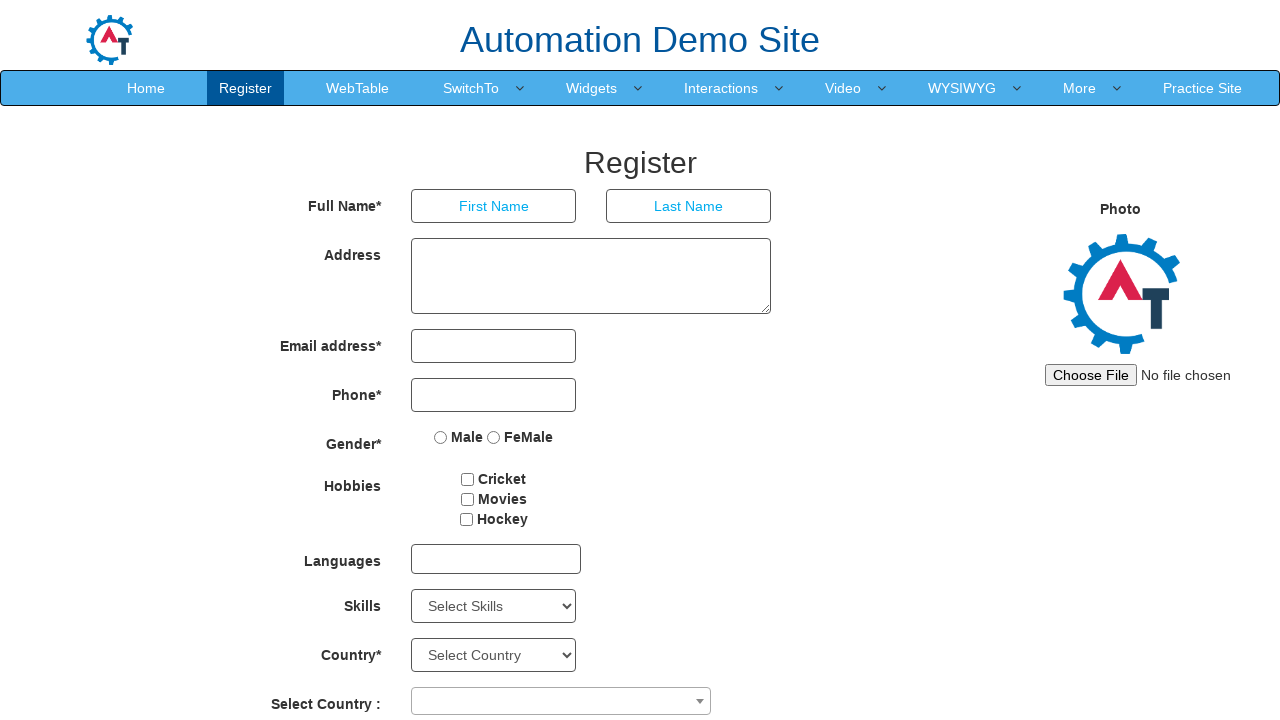

Filled first name field with 'mkp' on input[placeholder='First Name']
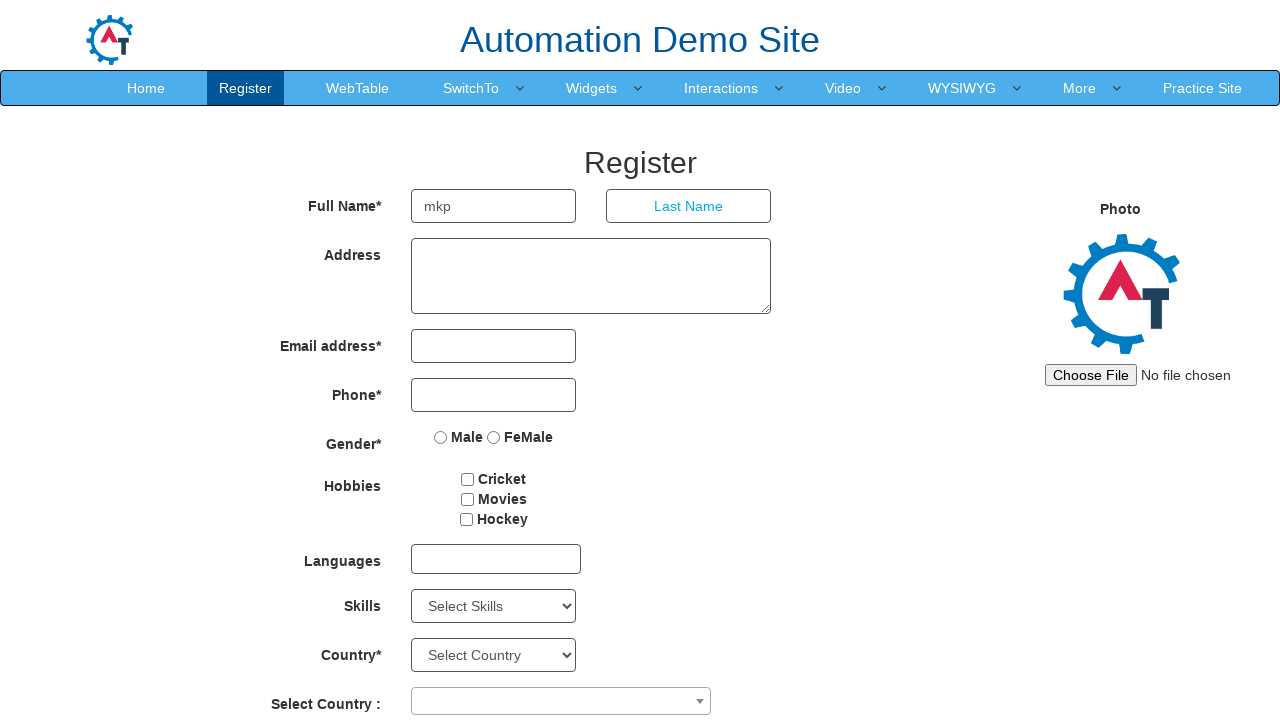

Filled address field with '#mkp,Banglore-Karnataka-560001' on textarea[ng-model='Adress']
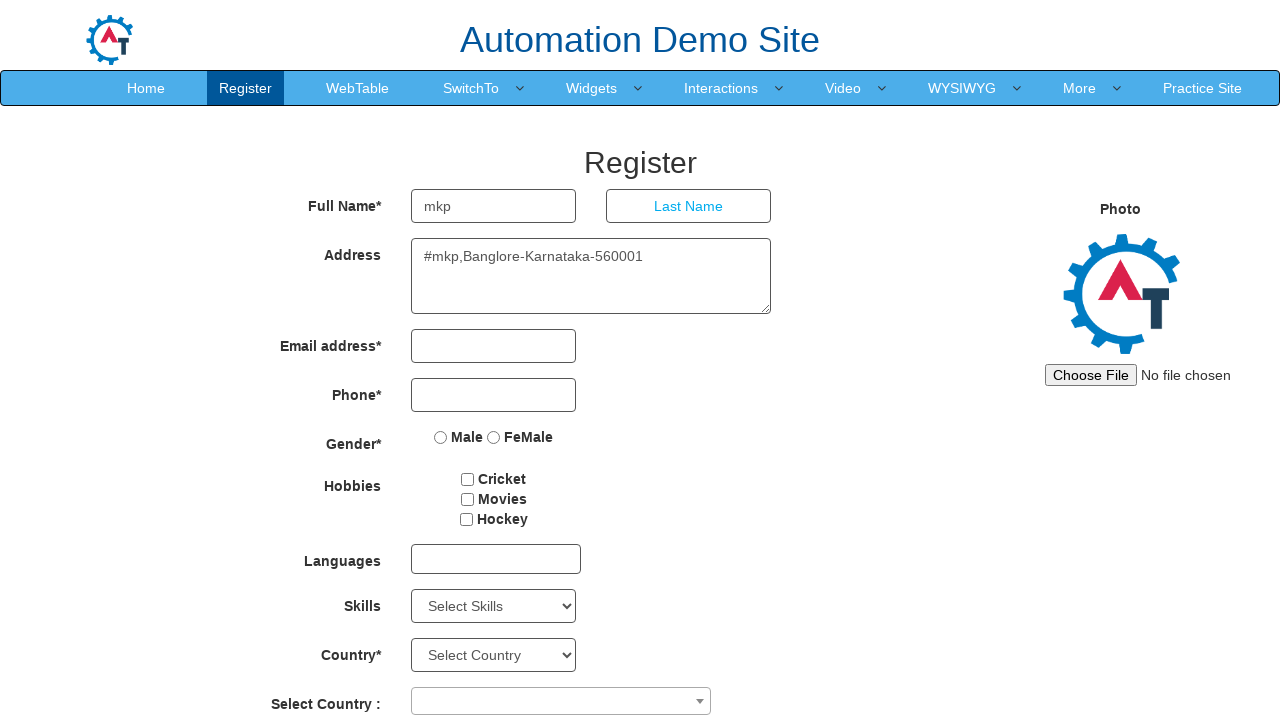

Filled phone number field with '+91 701933333333' on input[type='tel']
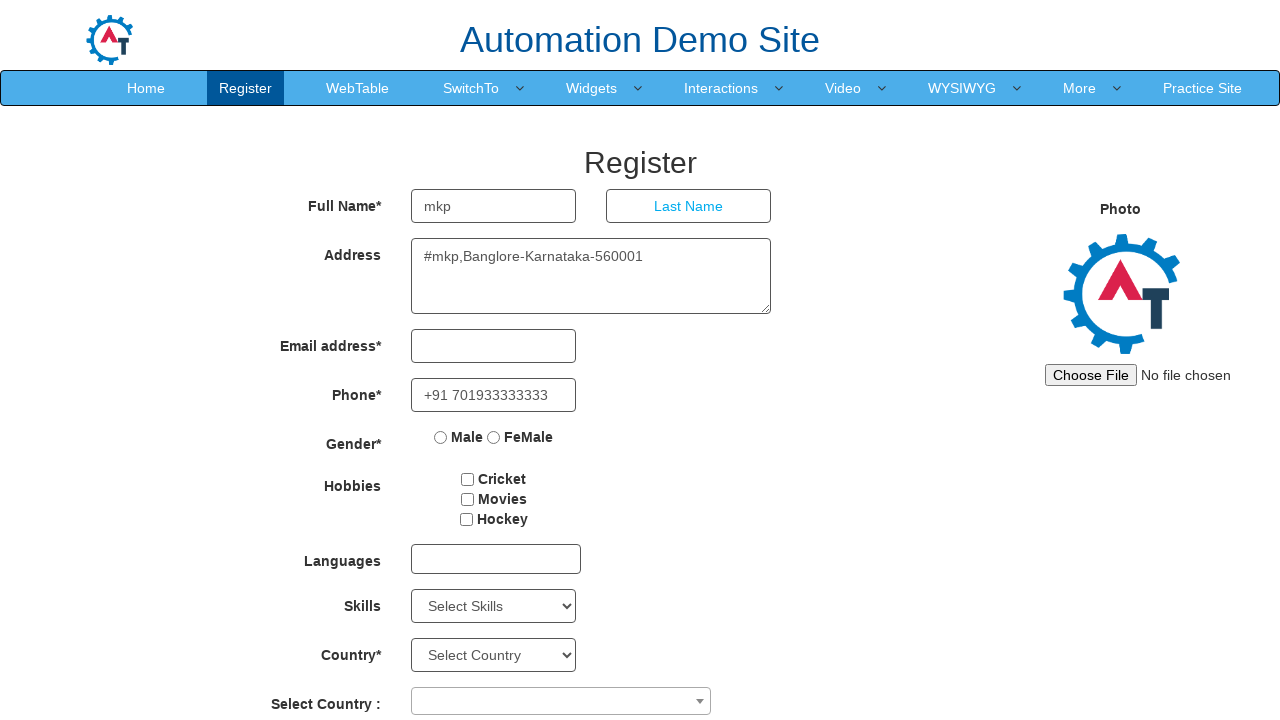

Selected Male gender option at (441, 437) on input[value='Male']
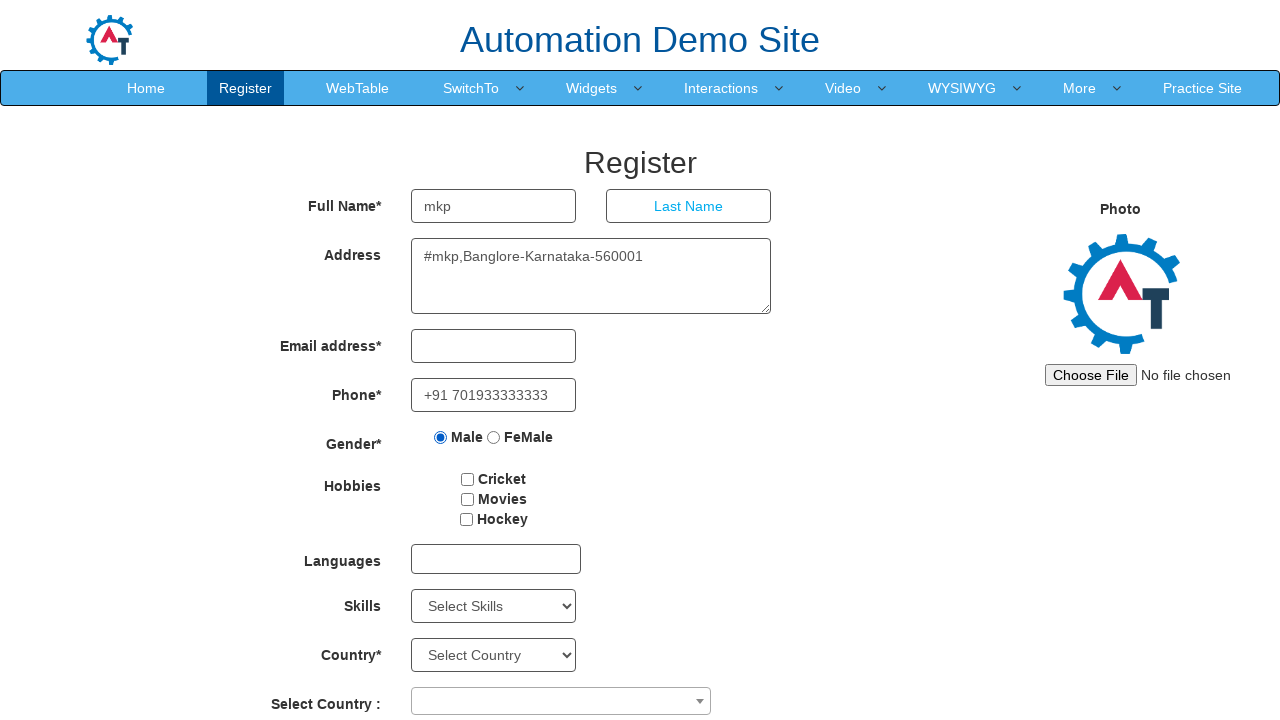

Selected Cricket hobby option at (468, 479) on input[value='Cricket']
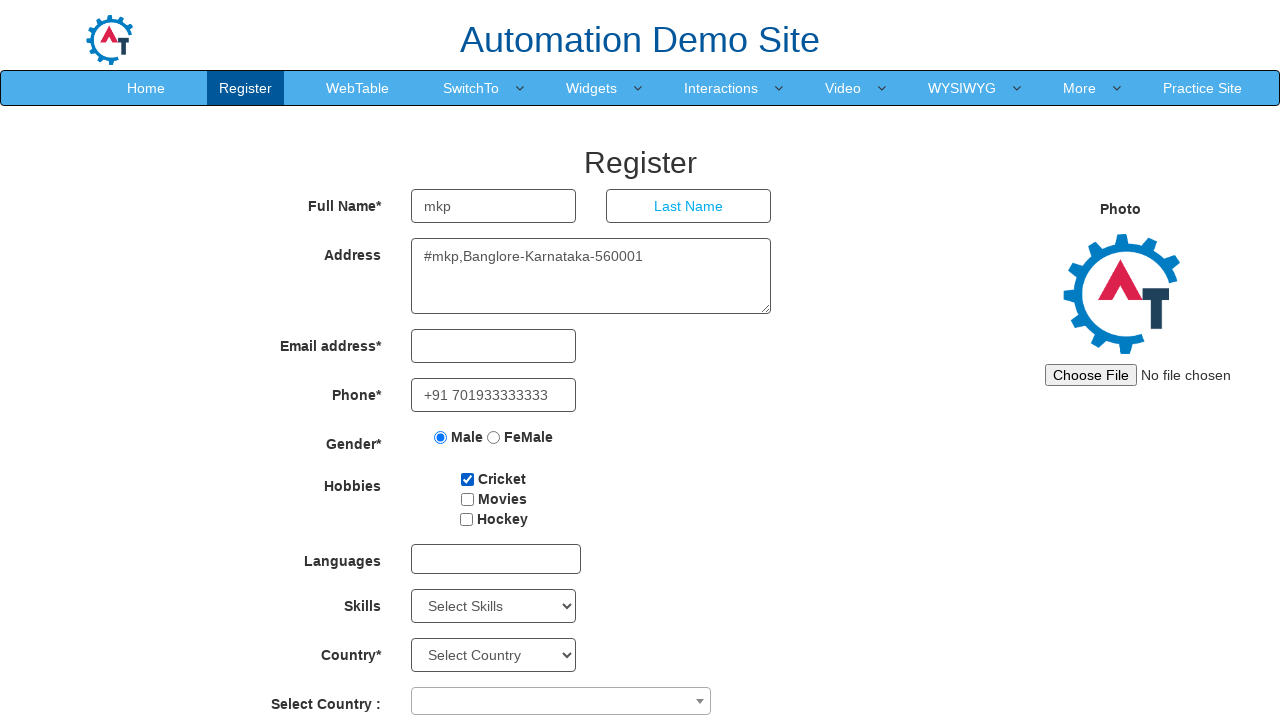

Scrolled submit button into view
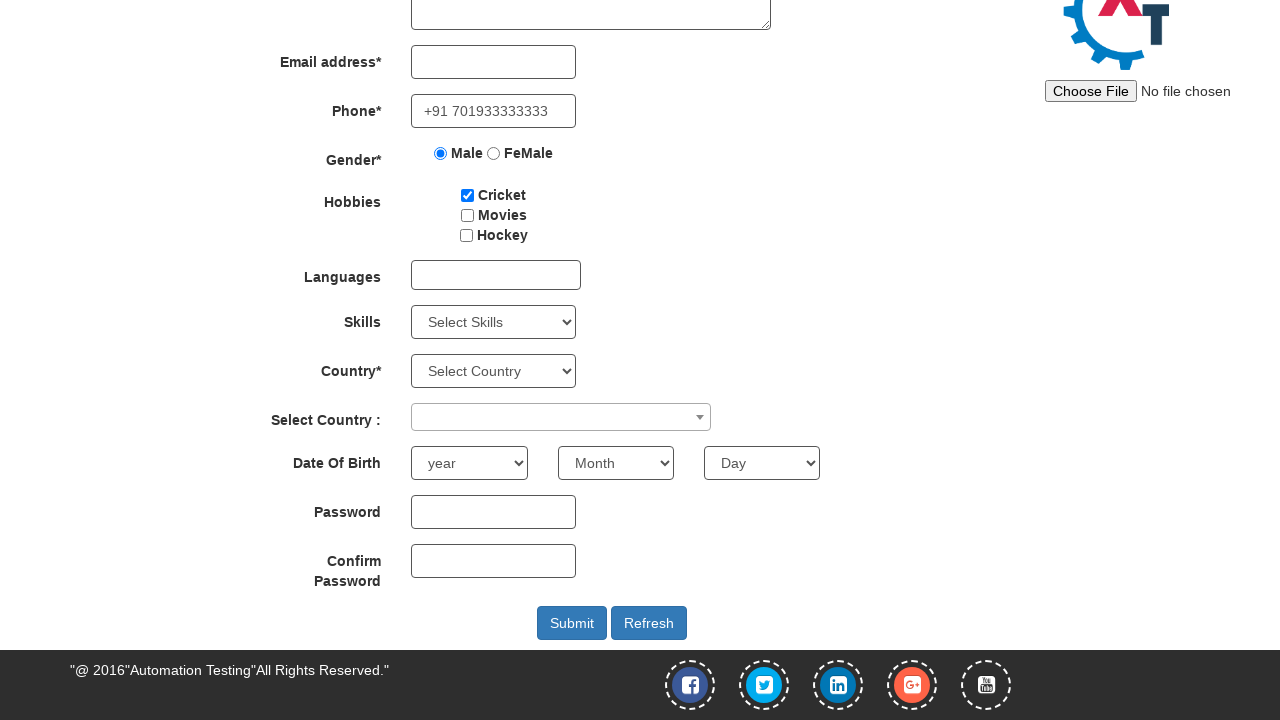

Clicked submit button to submit registration form at (572, 623) on xpath=//*[text()=' Submit ']
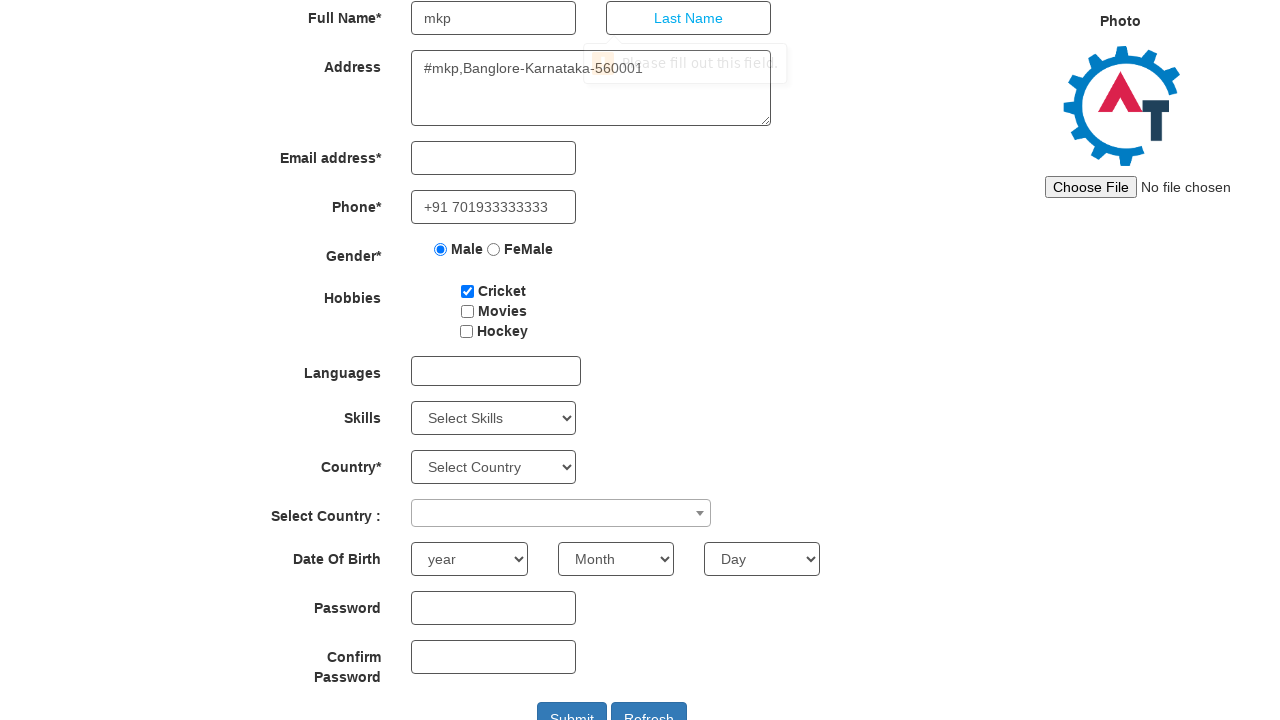

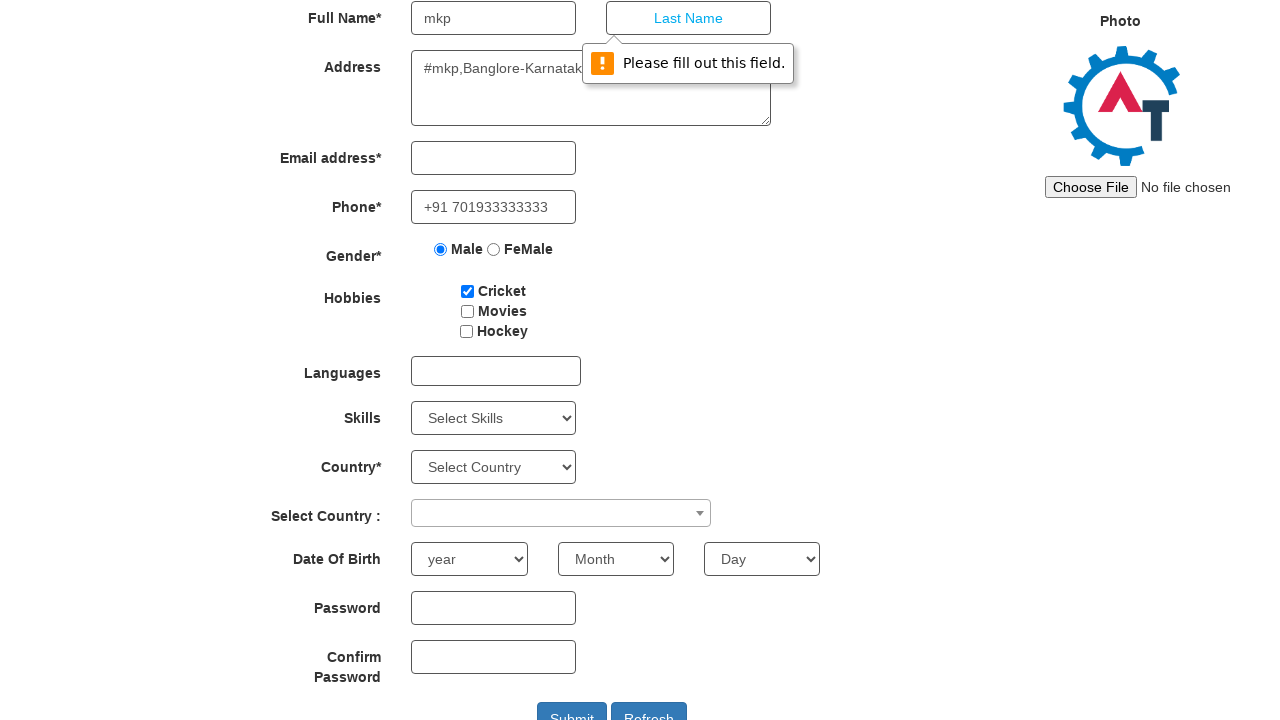